Tests the calculator functionality by performing addition operation (7 + 5) and verifying the result

Starting URL: http://www.calculator.net/

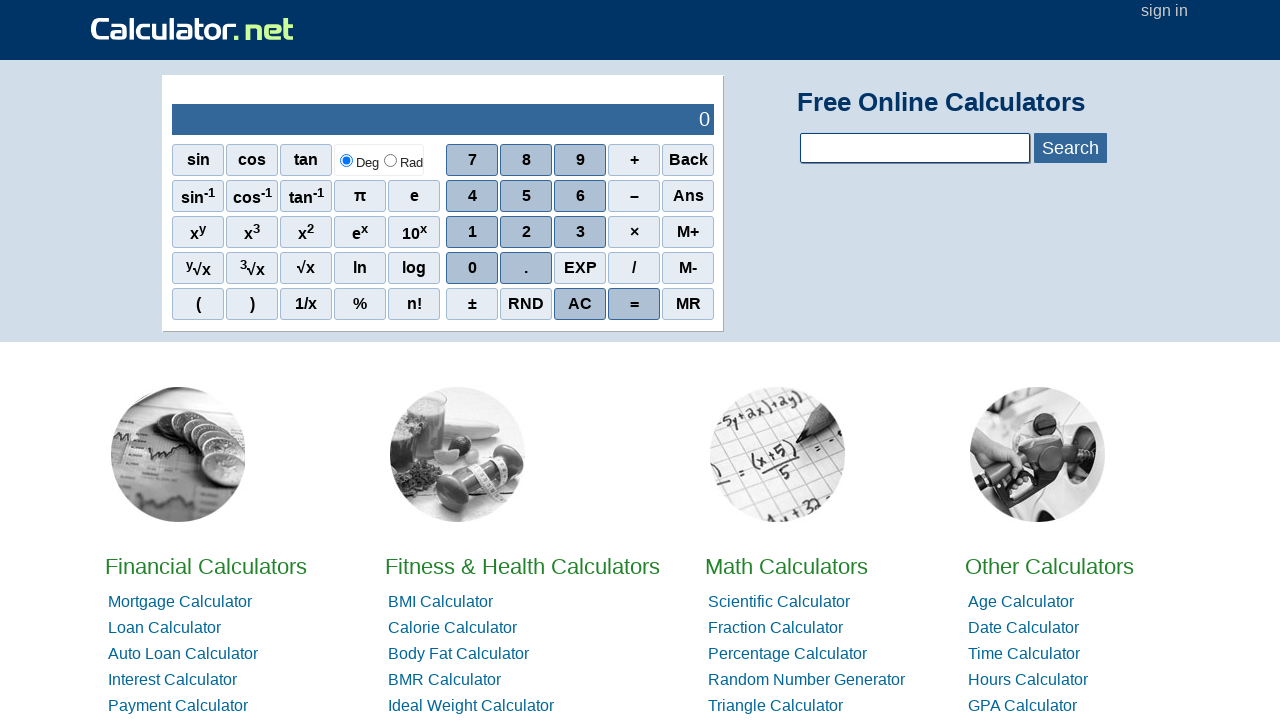

Clicked button 7 at (472, 160) on xpath=//span[contains(text(),'7')]
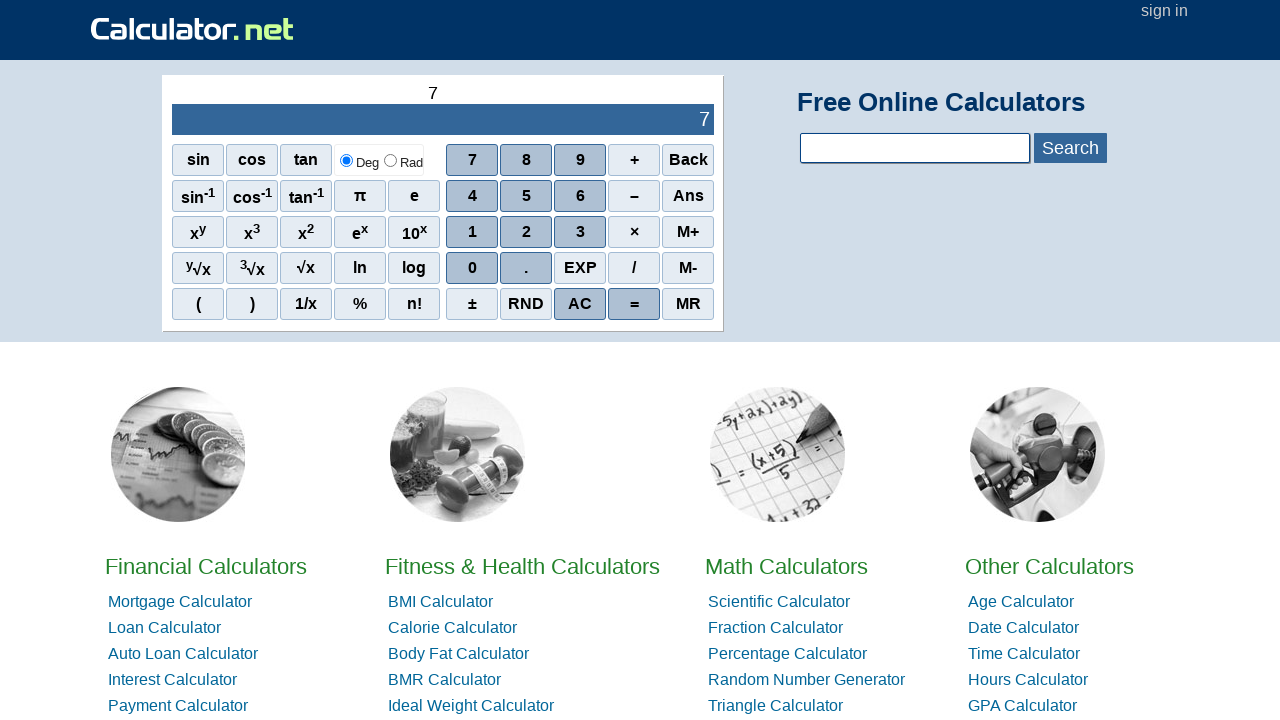

Clicked plus button at (634, 160) on xpath=//tbody/tr[2]/td[2]/div[1]/div[1]/span[4]
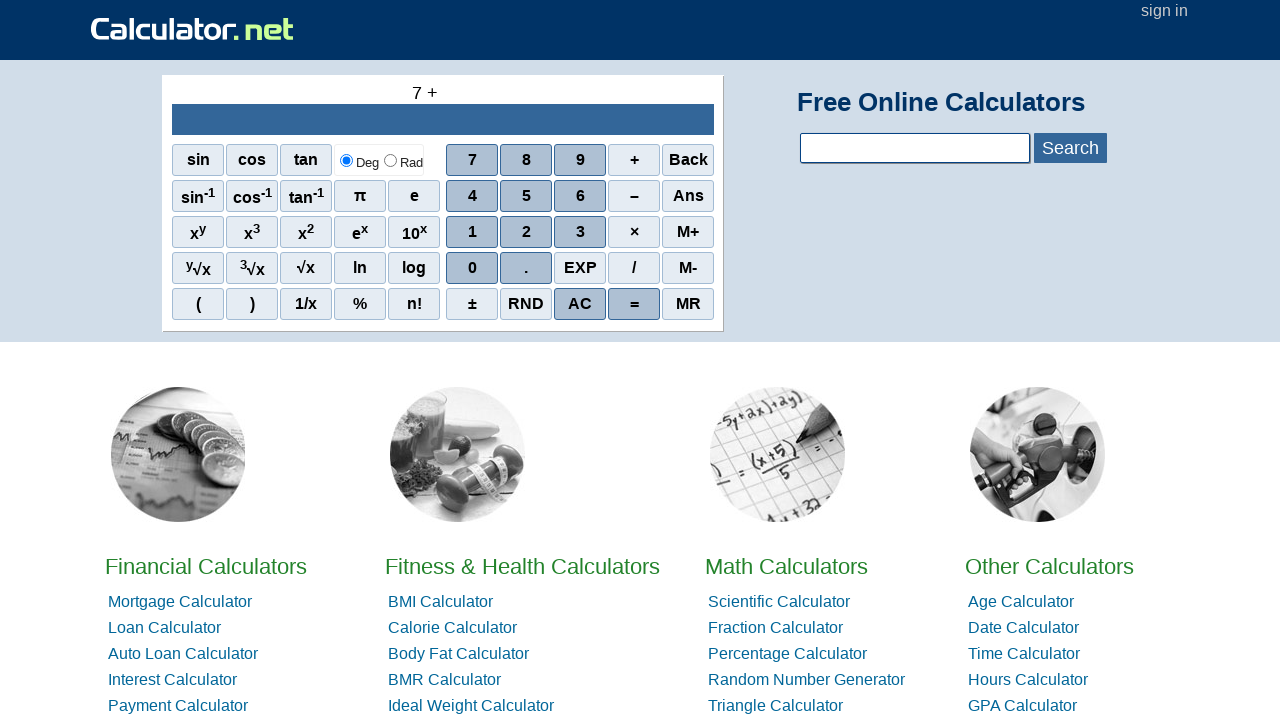

Clicked button 5 at (526, 196) on xpath=//span[contains(text(),'5')]
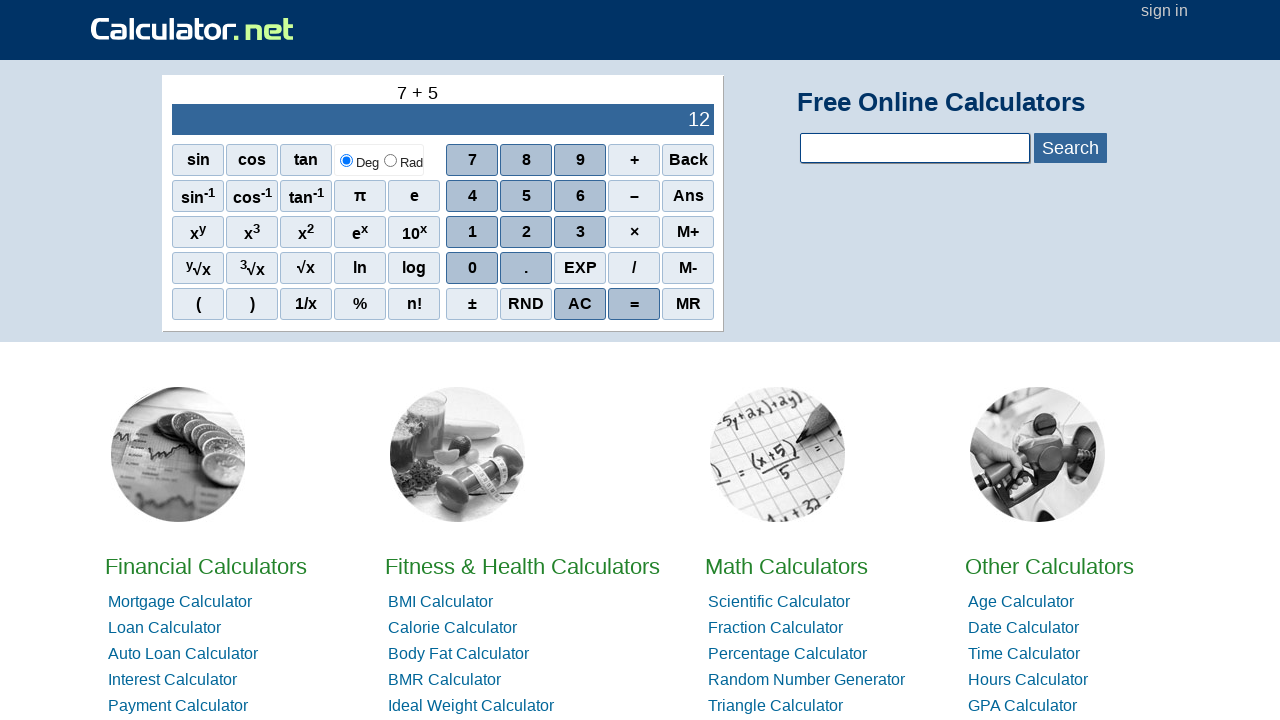

Clicked equals button at (634, 304) on xpath=//span[contains(text(),'=')]
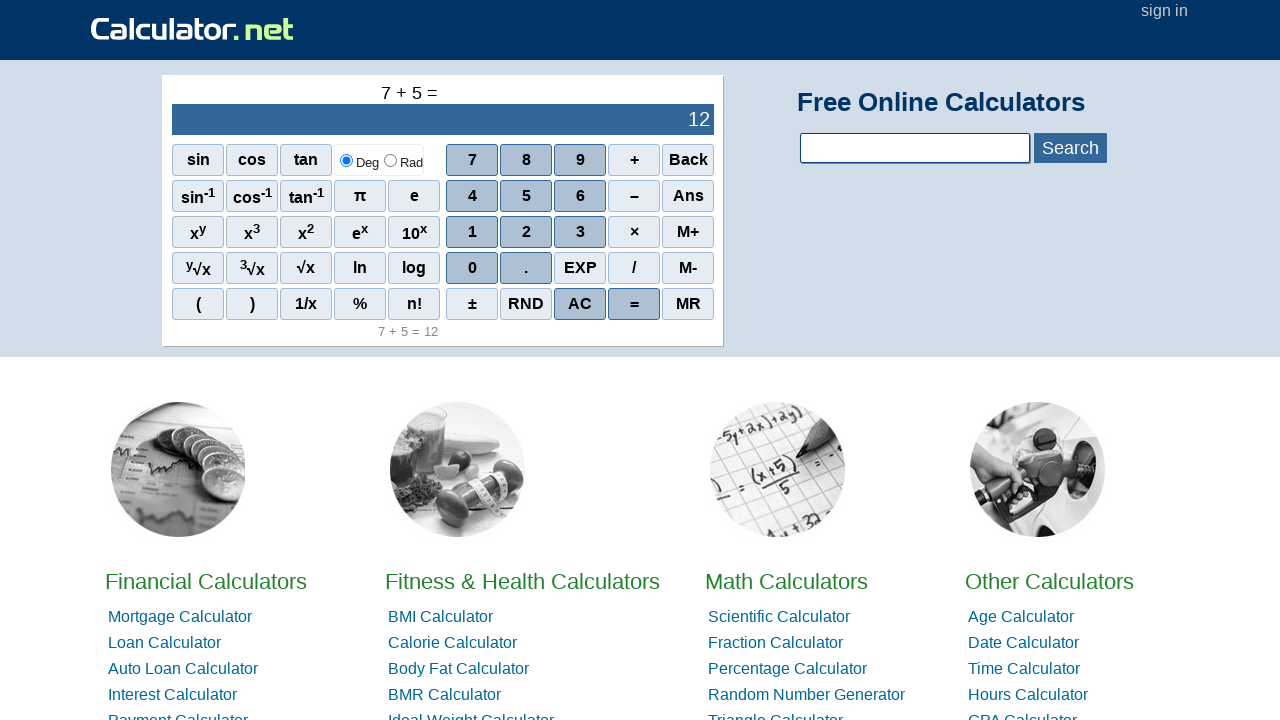

Retrieved calculator result
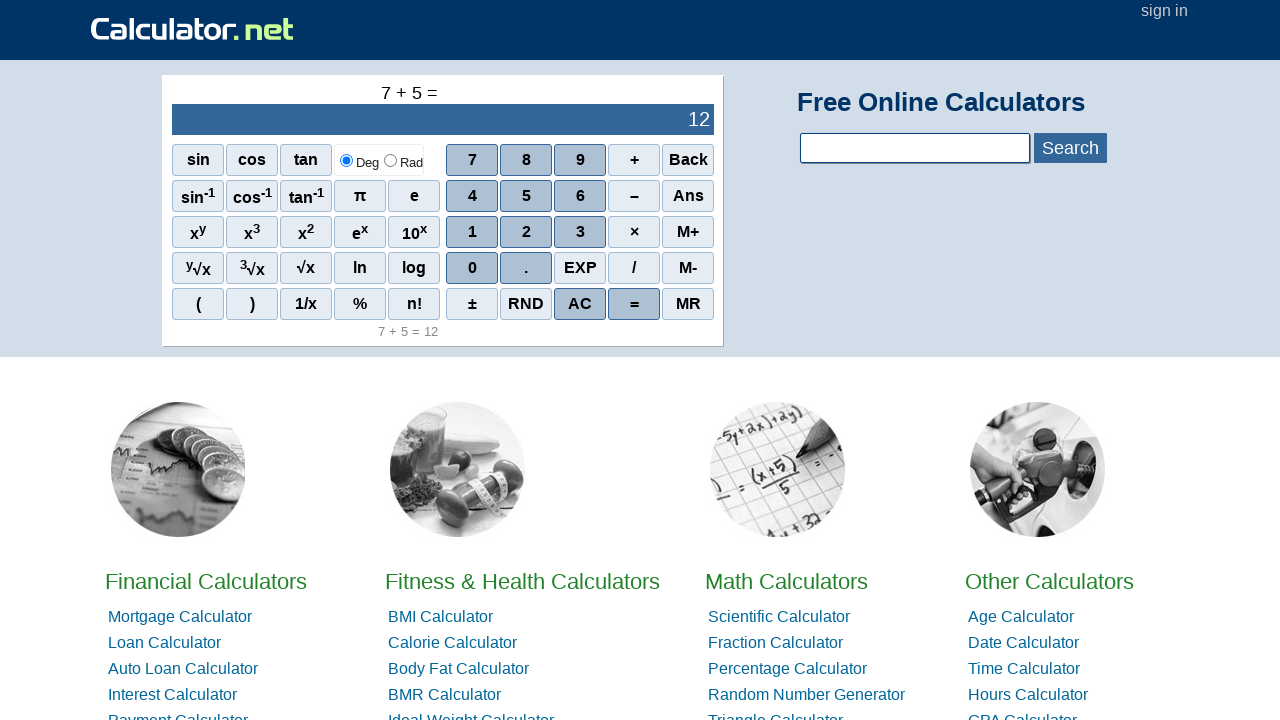

Verified addition result equals 12
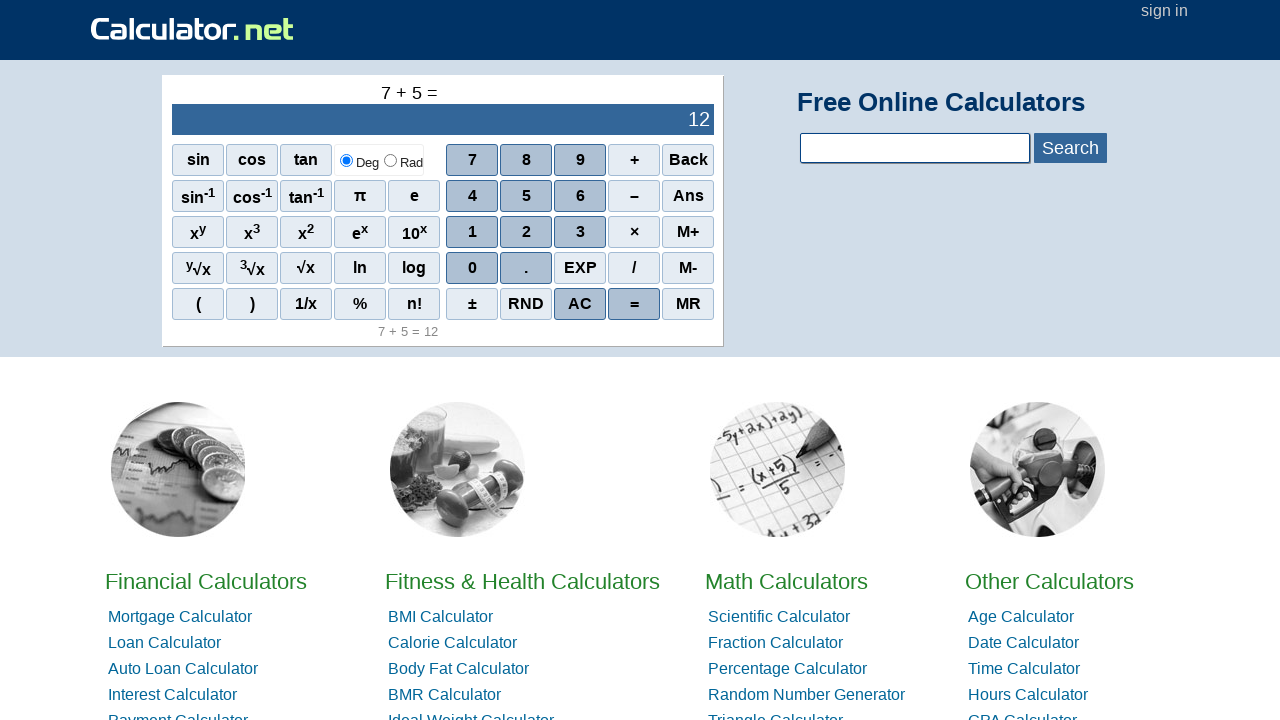

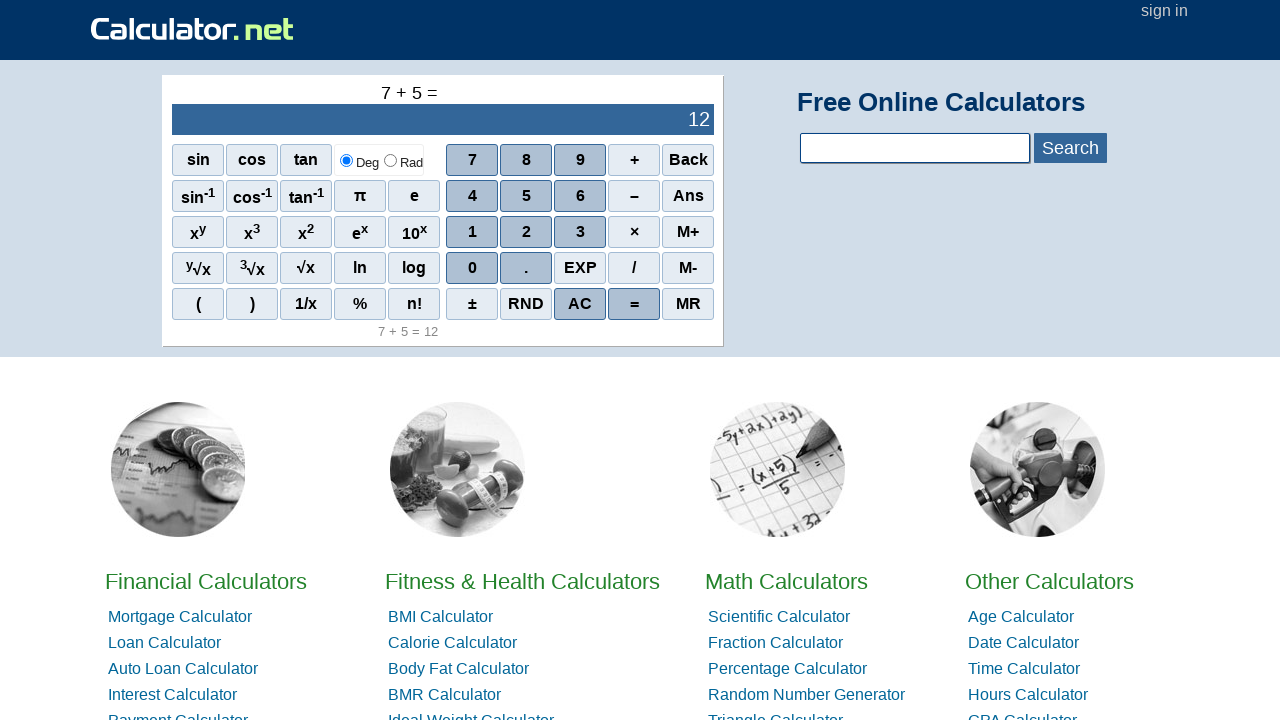